Tests TinyMCE rich text editor functionality by creating a document with heading, text, and an image, then previewing the result

Starting URL: https://seleniumbase.io/tinymce/

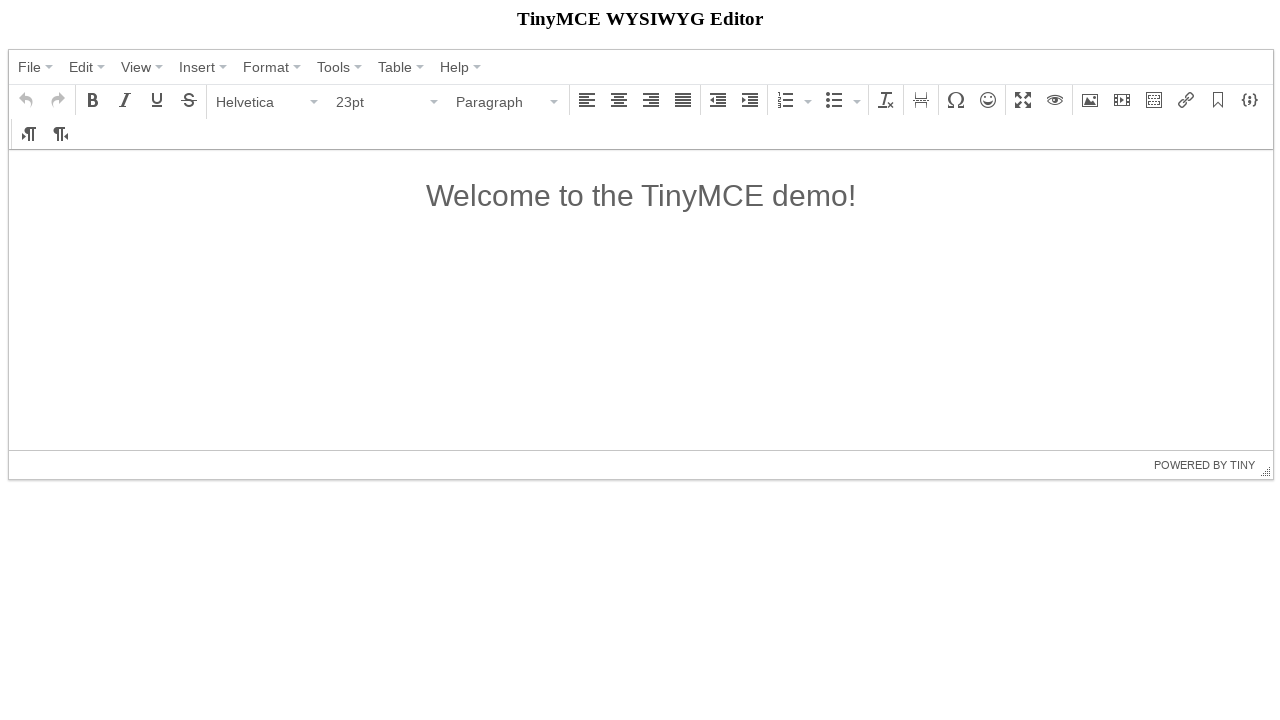

TinyMCE editor container loaded
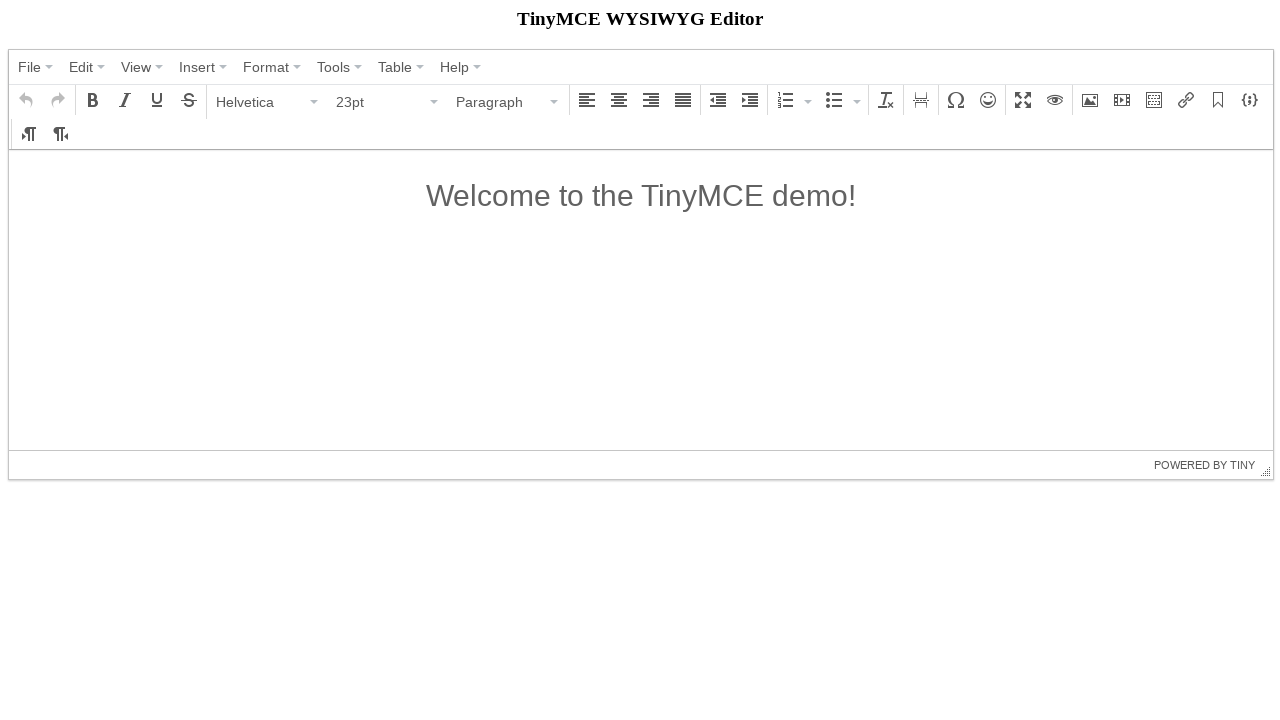

Clicked File menu at (30, 67) on span:has-text("File")
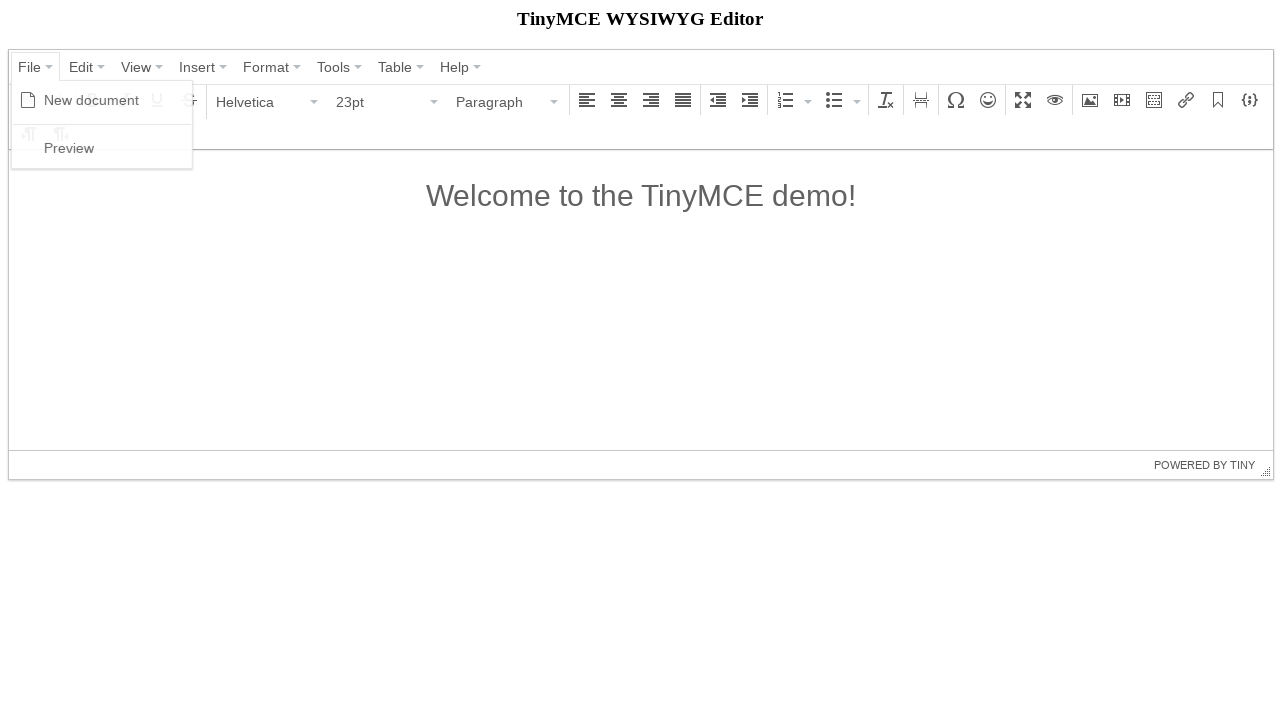

Clicked New document option at (92, 100) on span:has-text("New document")
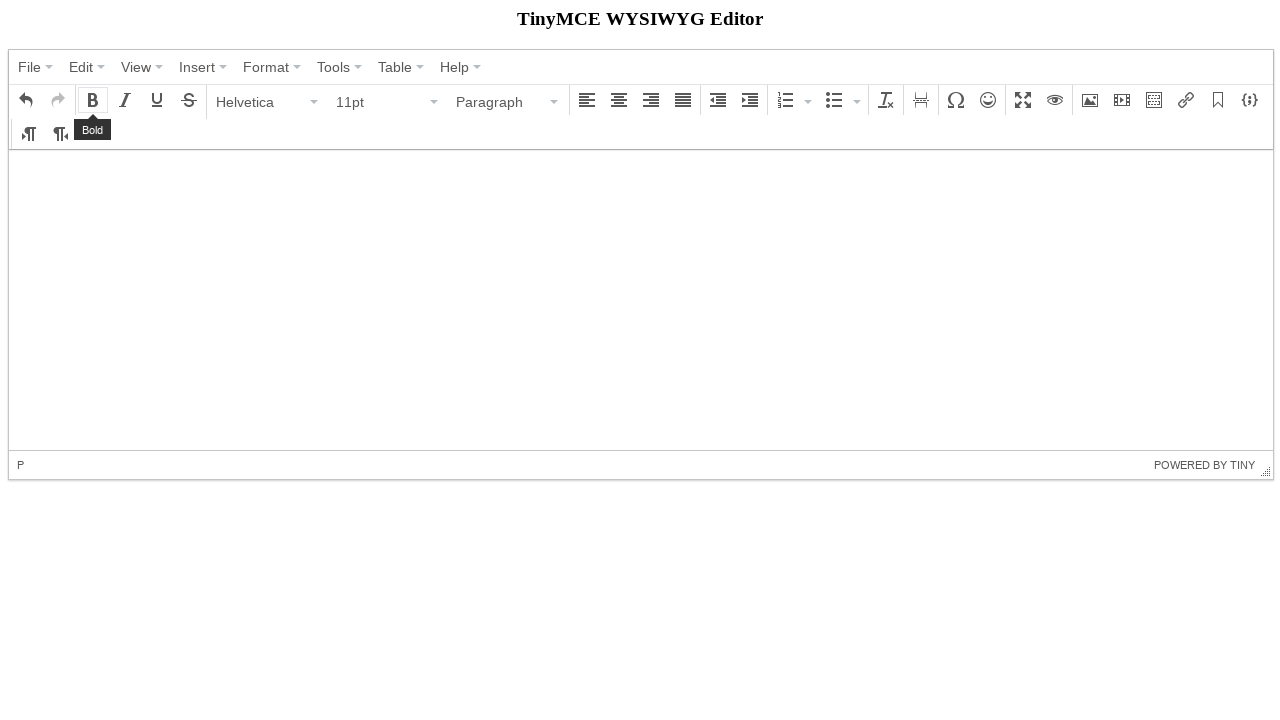

Clicked Paragraph style dropdown at (501, 102) on span:has-text("Paragraph")
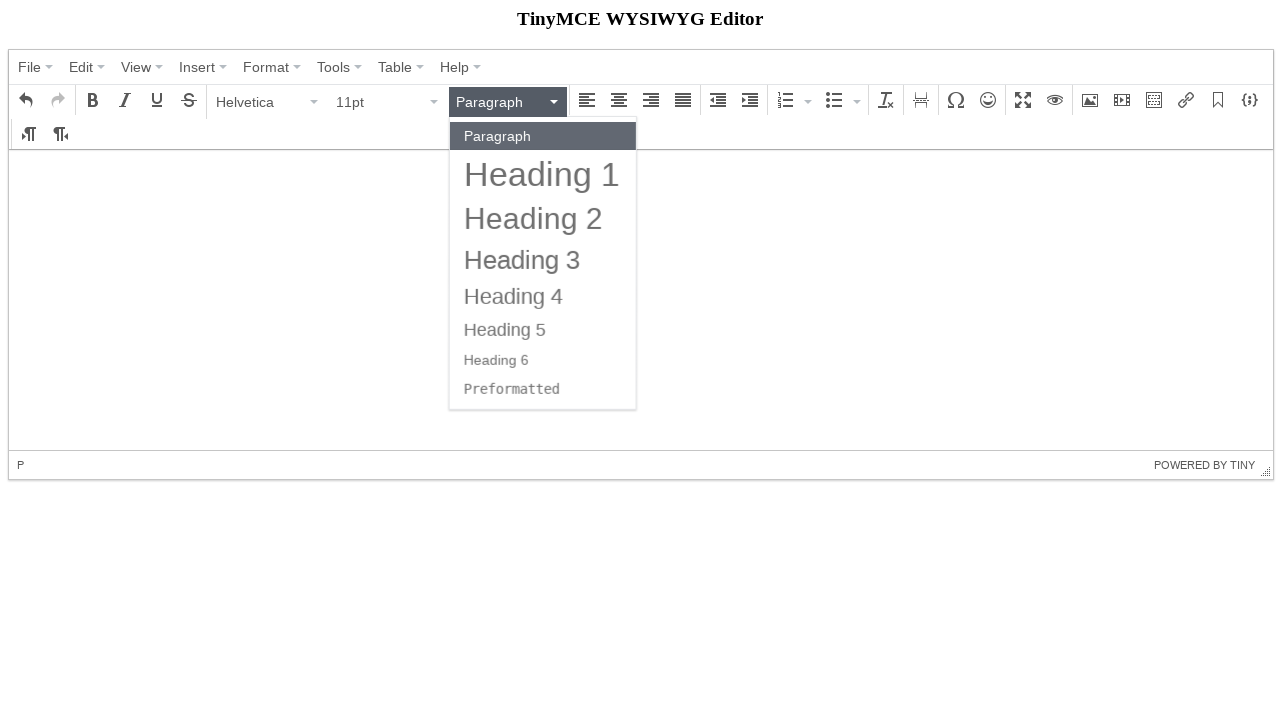

Selected Heading 2 style at (534, 218) on span:has-text("Heading 2")
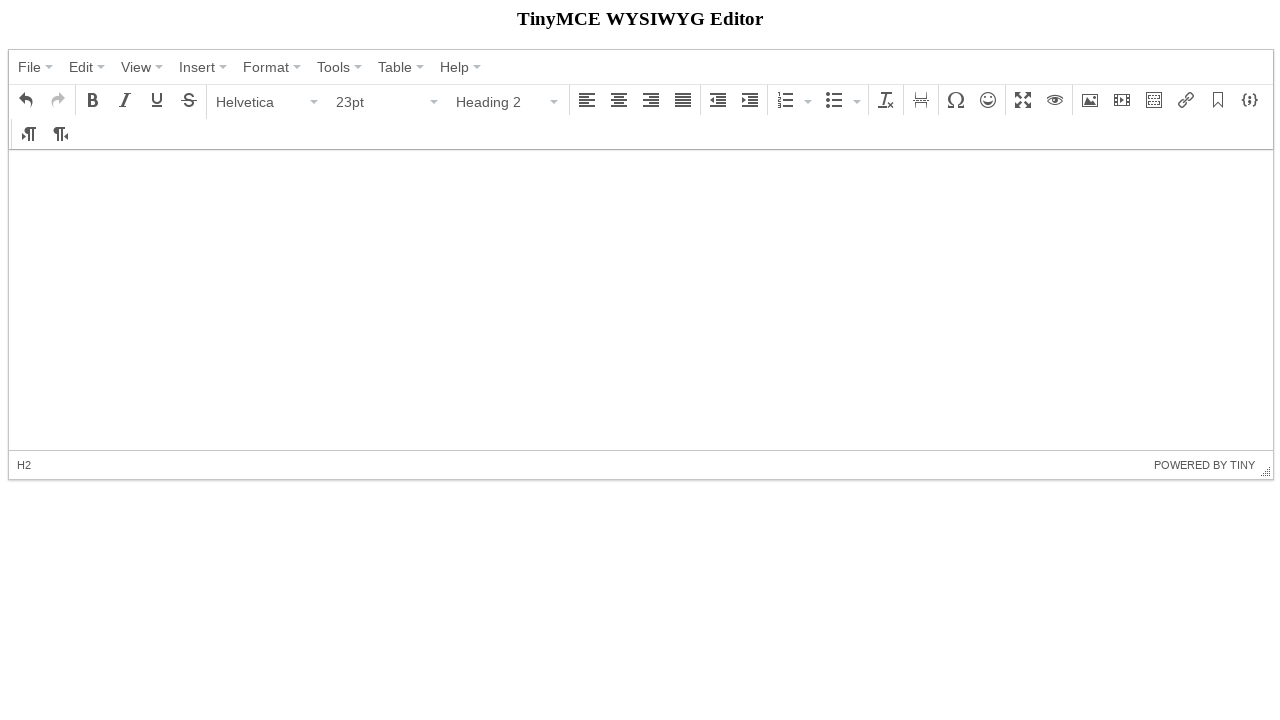

Typed heading text 'Automate anything with SeleniumBase!' in editor on iframe >> nth=0 >> internal:control=enter-frame >> #tinymce
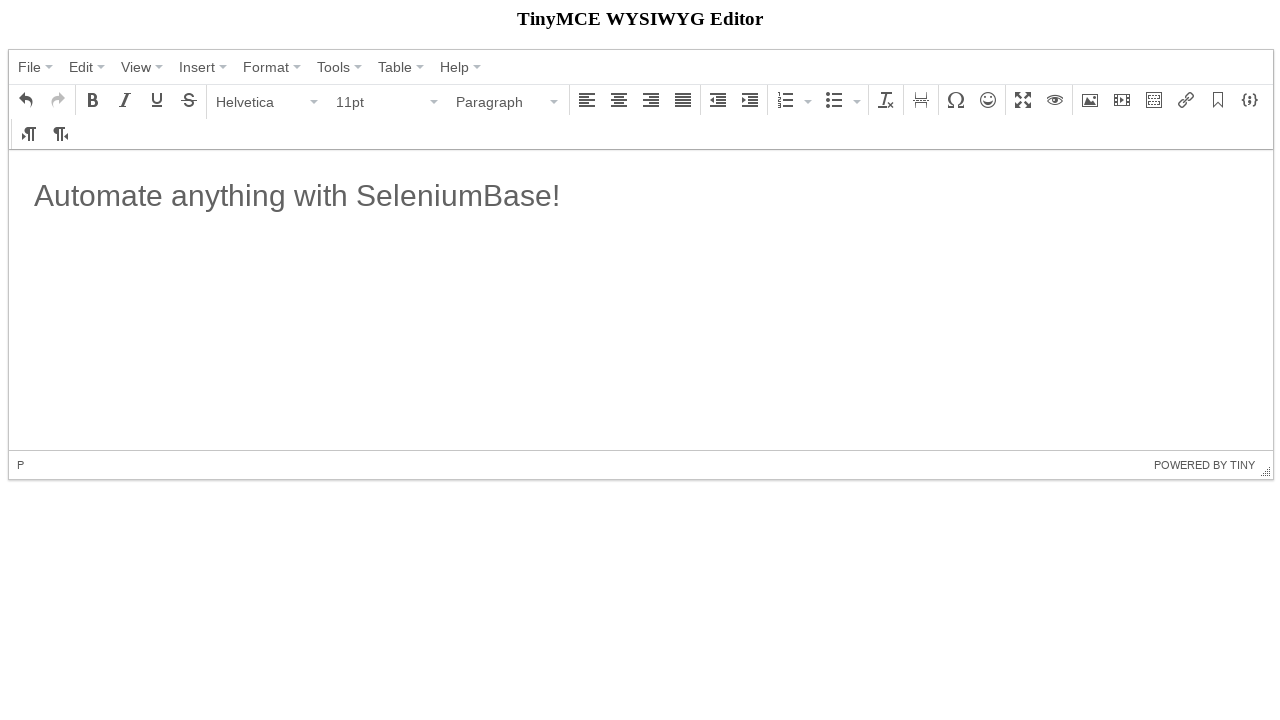

Clicked image insertion button at (1090, 100) on button i.mce-i-image
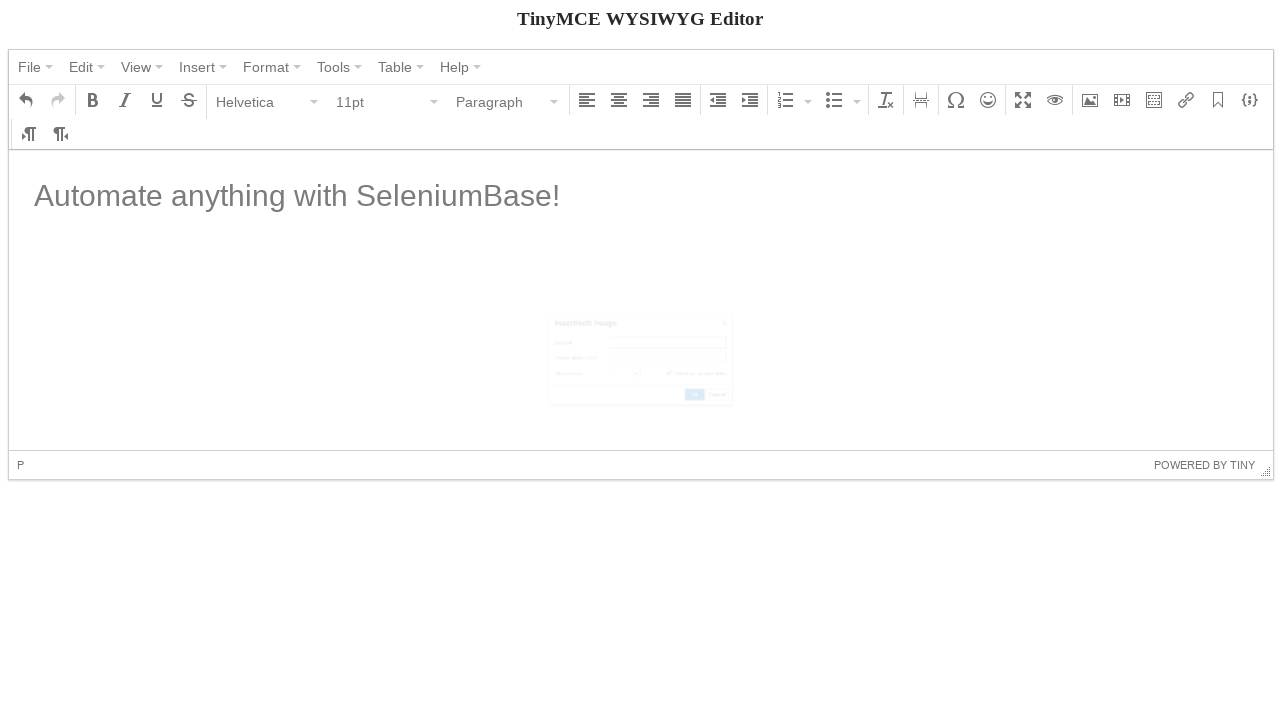

Set image width to 300 pixels on input[aria-label="Width"].mce-textbox
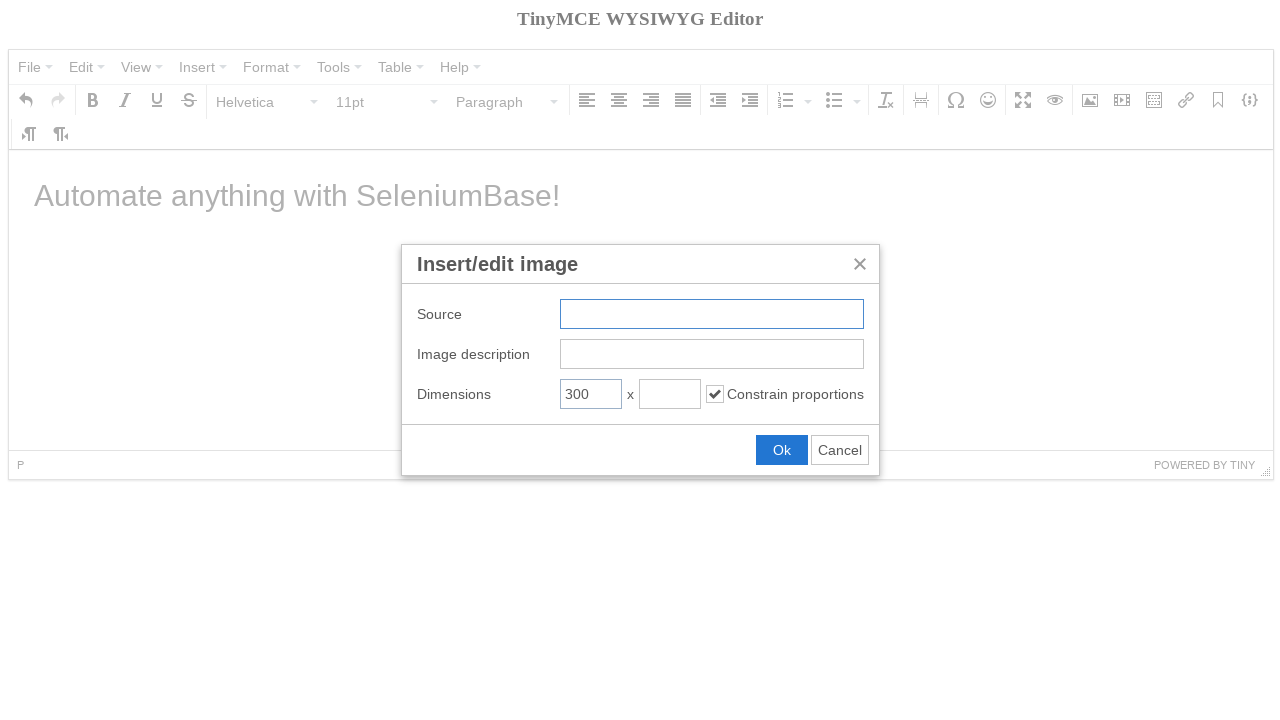

Entered image URL 'https://seleniumbase.github.io/img/sb_logo_10.png' on input.mce-textbox
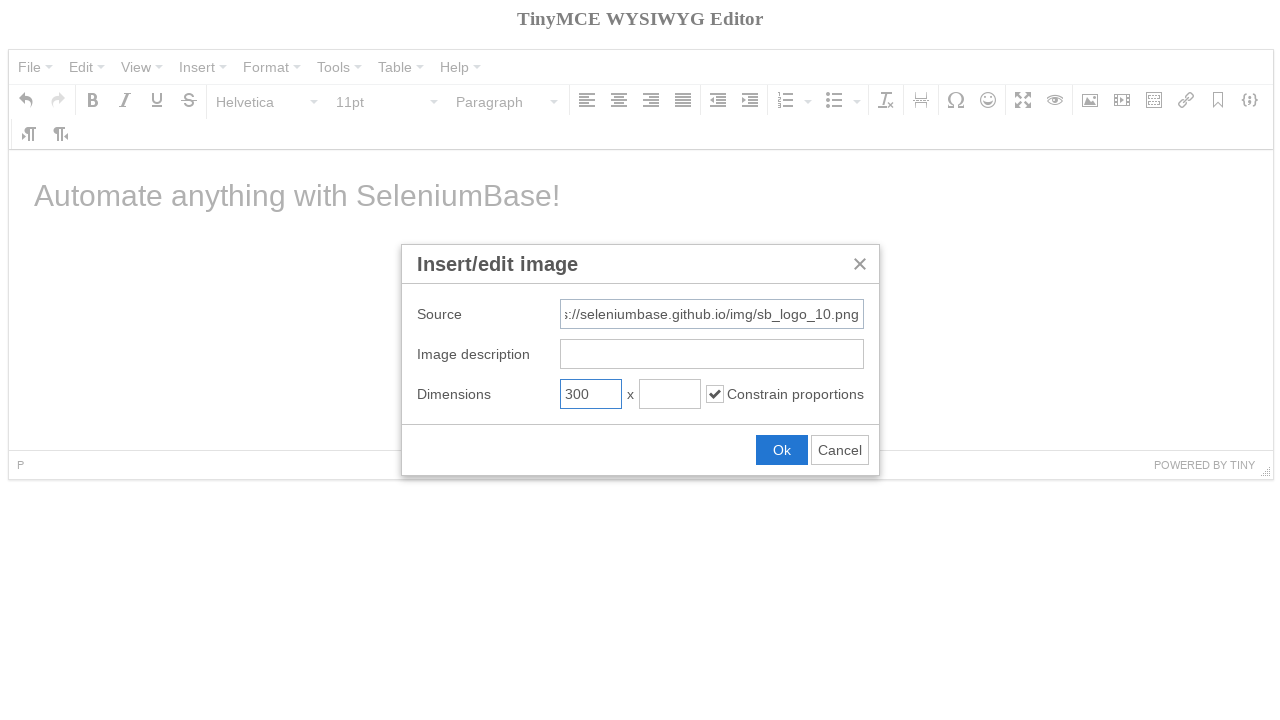

Pressed Enter to insert image on input.mce-textbox
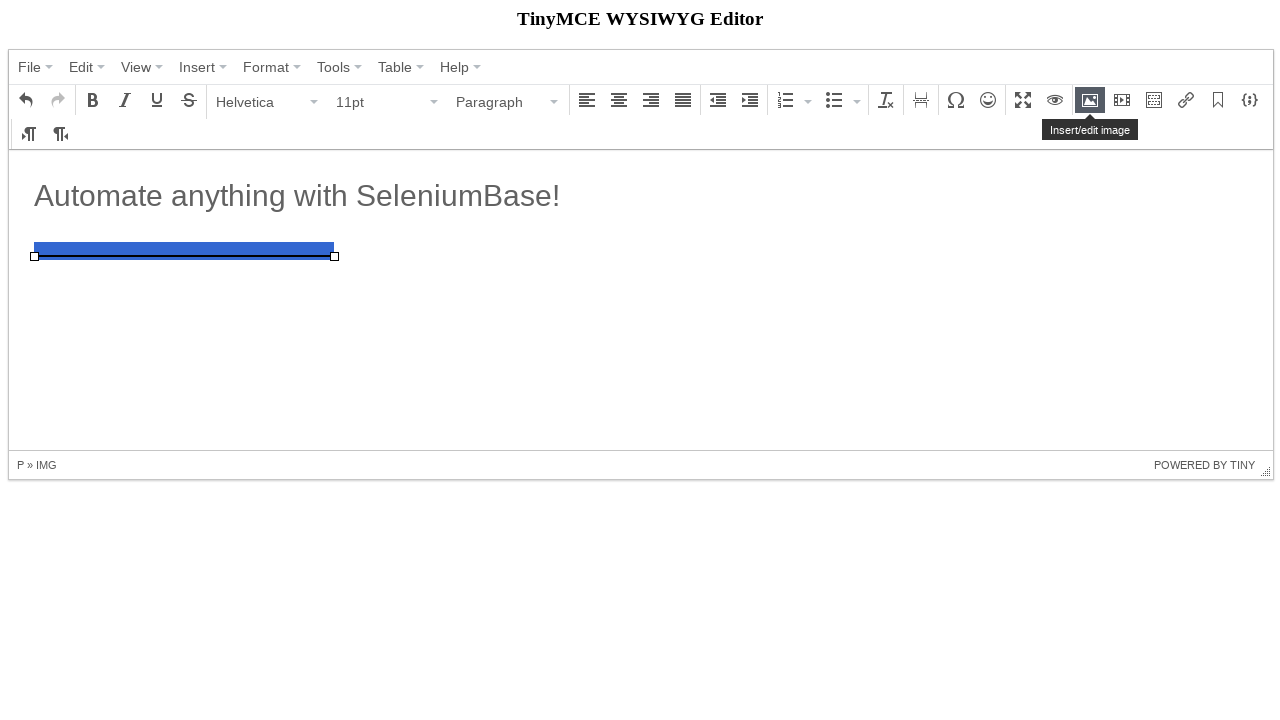

Clicked on the Heading 2 element in iframe at (641, 196) on iframe >> nth=0 >> internal:control=enter-frame >> h2
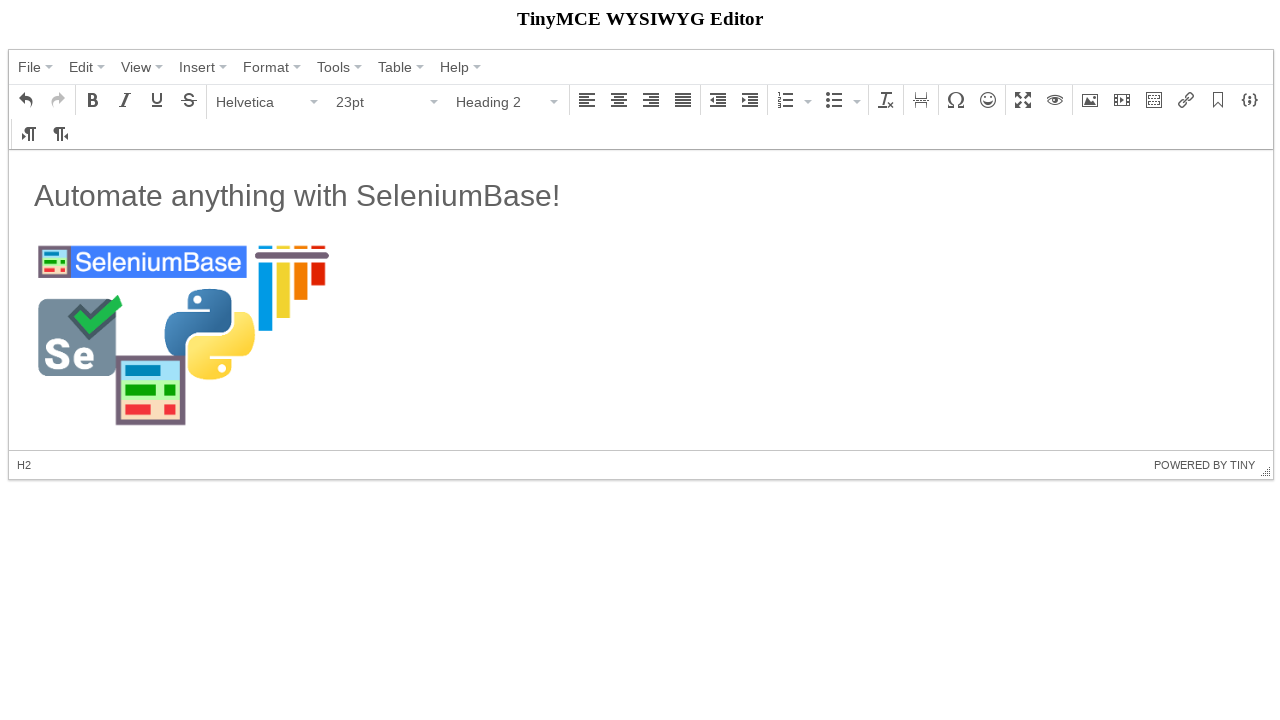

Clicked File menu to access preview at (30, 67) on span:has-text("File")
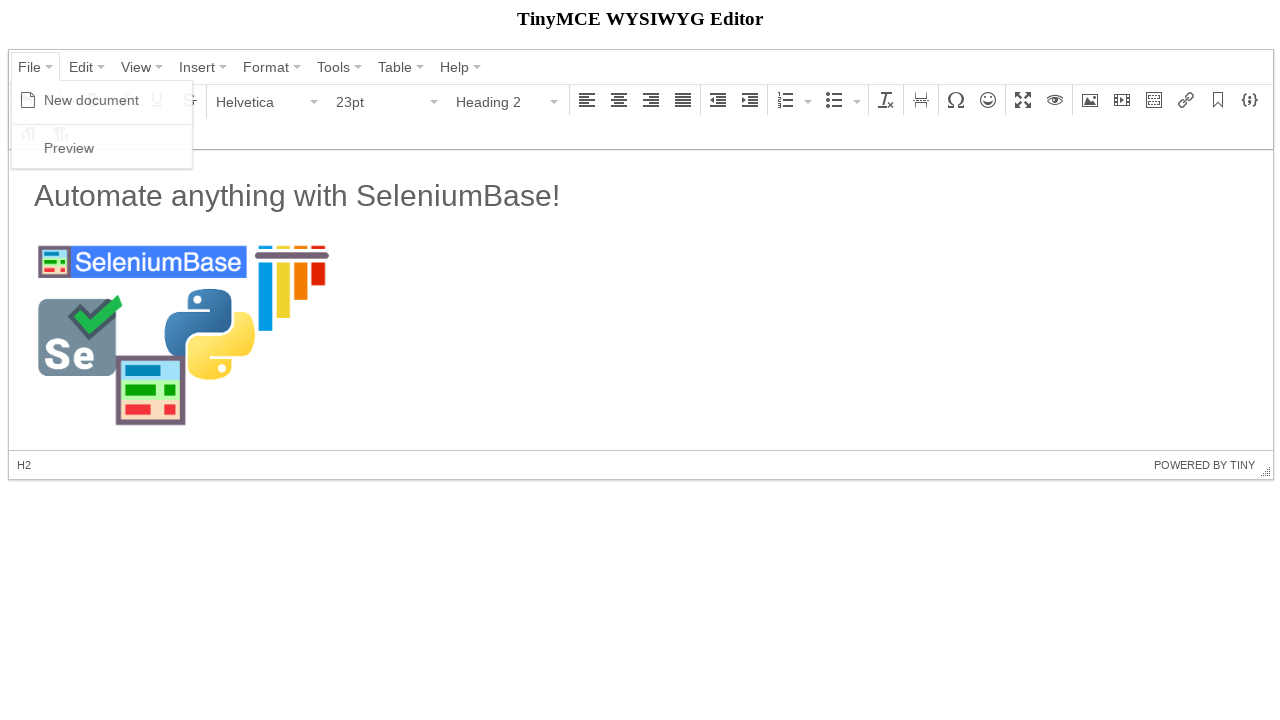

Clicked Preview option at (69, 148) on span:has-text("Preview")
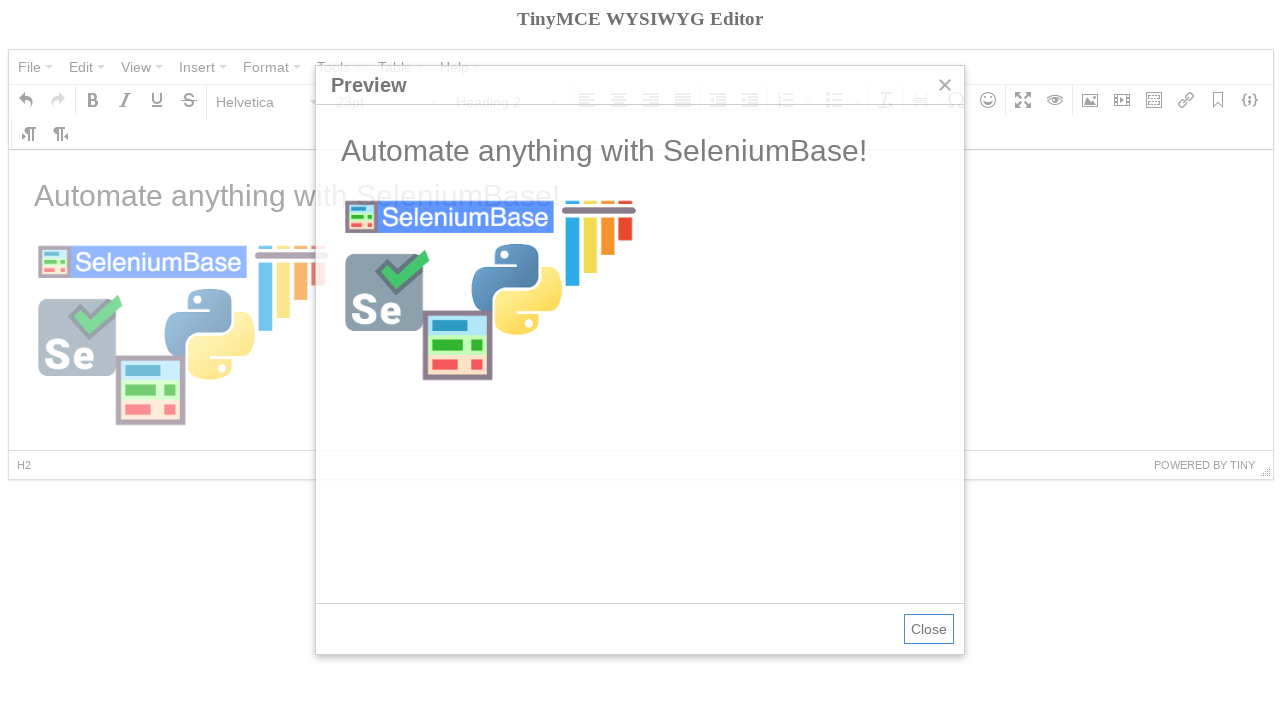

Preview iframe loaded successfully
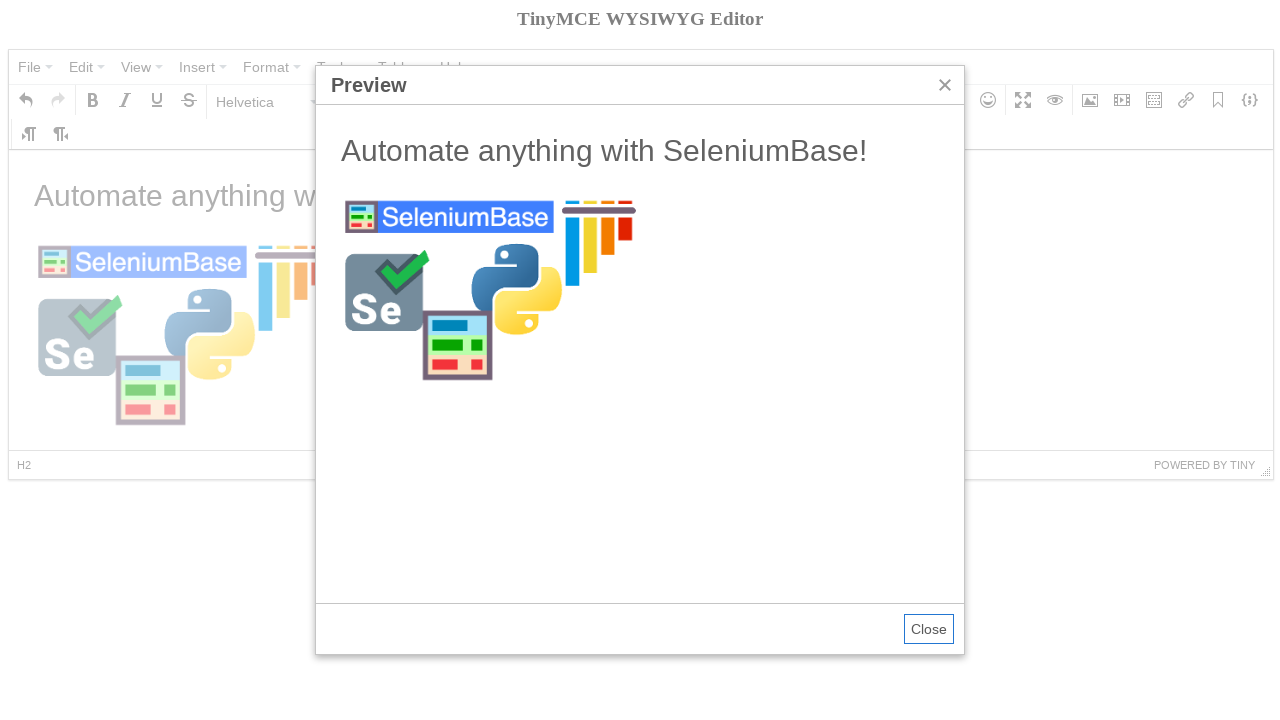

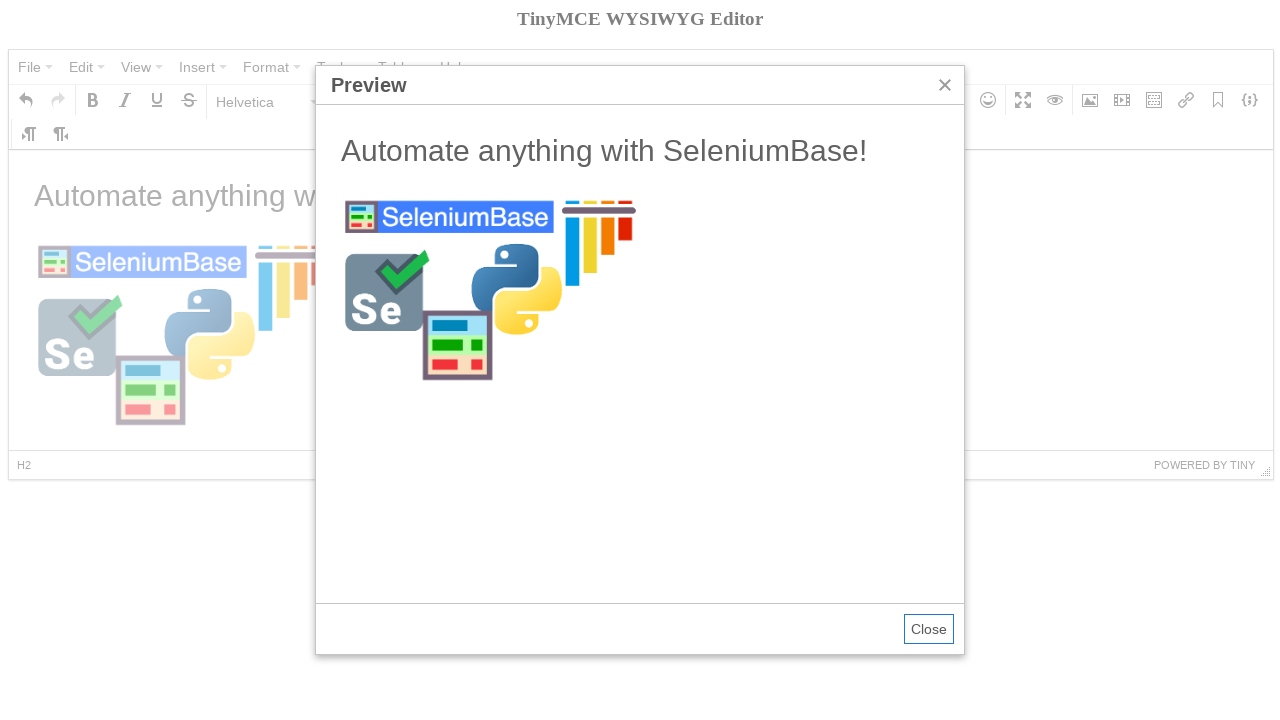